Solves a mathematical captcha by calculating a formula based on a value from the page, then fills the answer and submits the form with checkbox and radio button selections

Starting URL: https://suninjuly.github.io/math.html

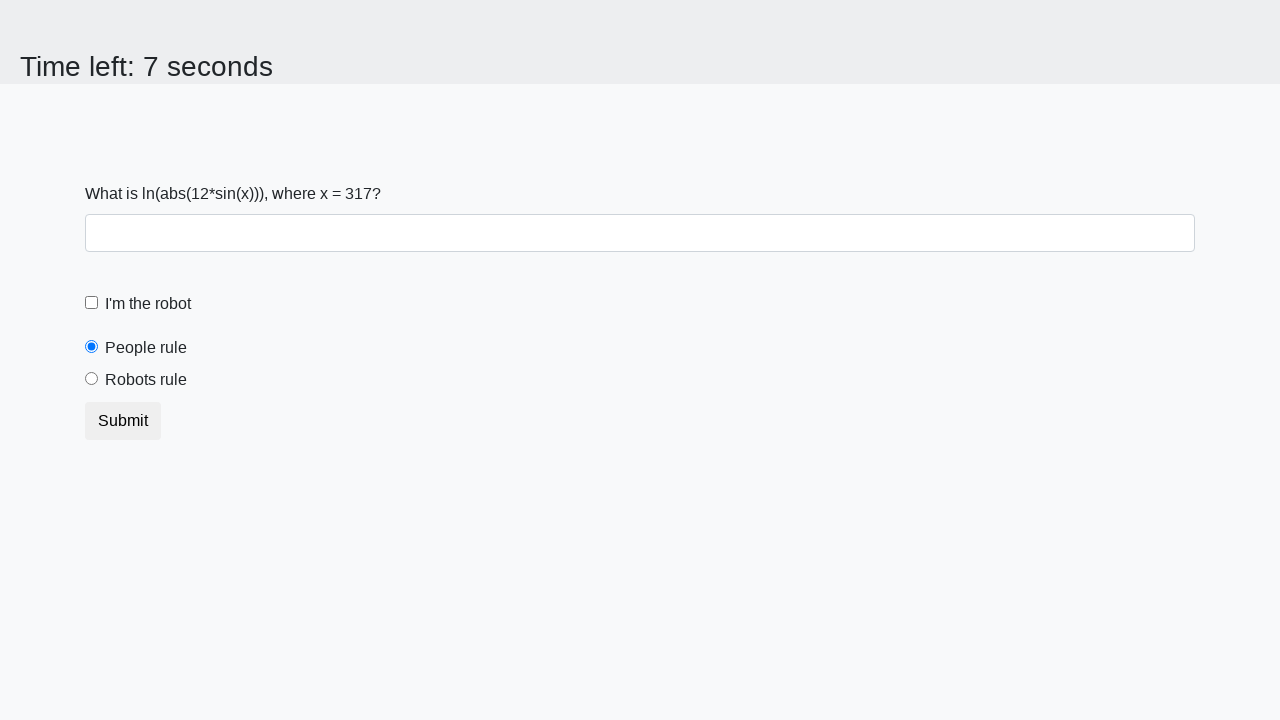

Located the input value element
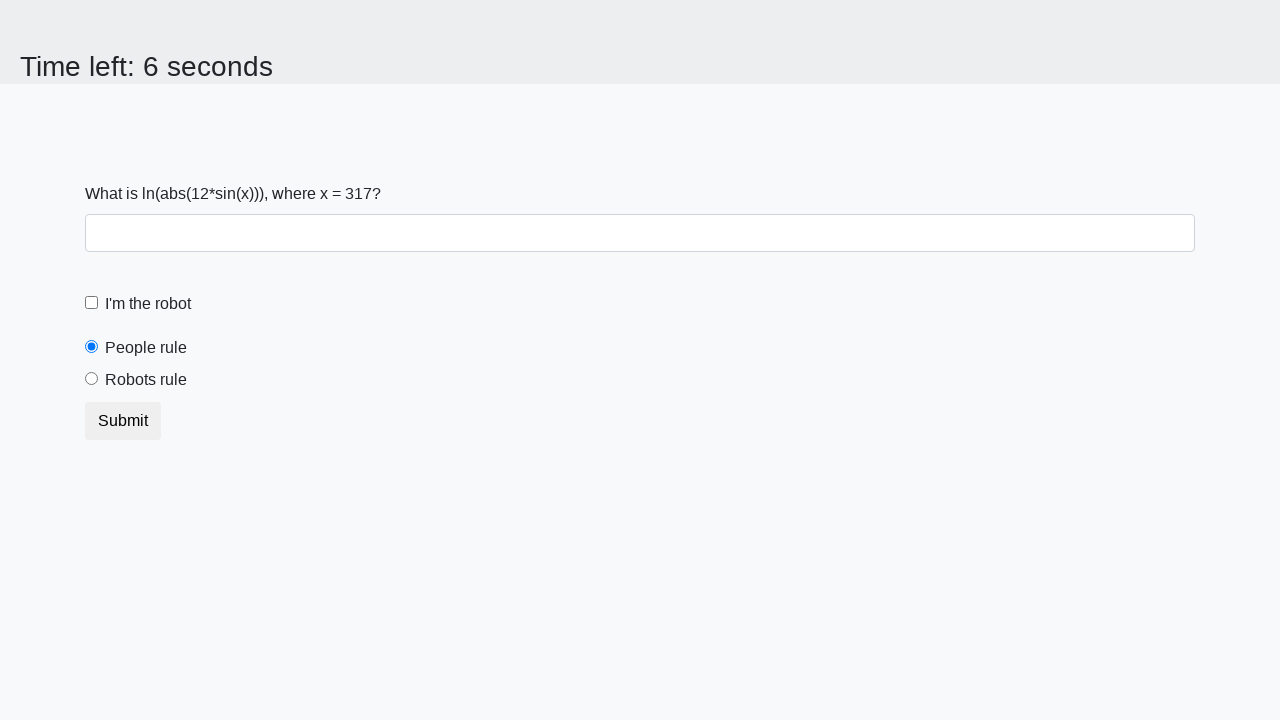

Extracted input value from page: 317
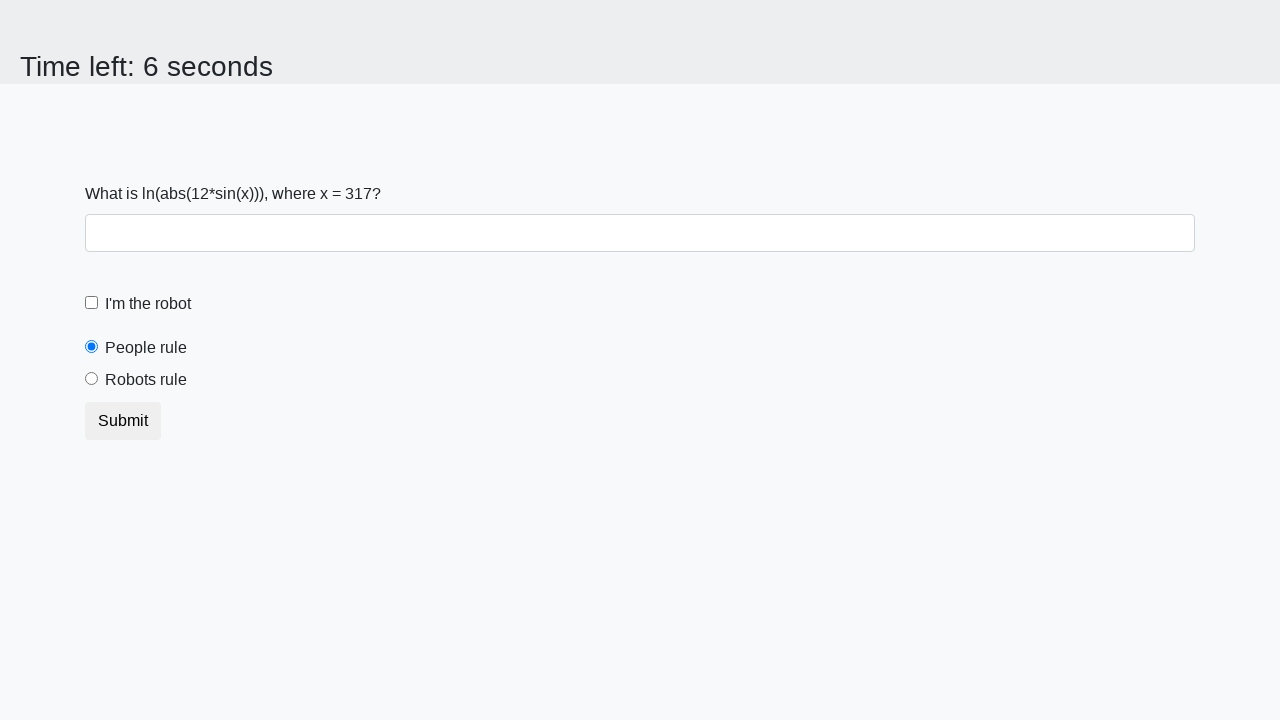

Calculated answer using formula: y = log(abs(12*sin(317))) = 1.2686581008699331
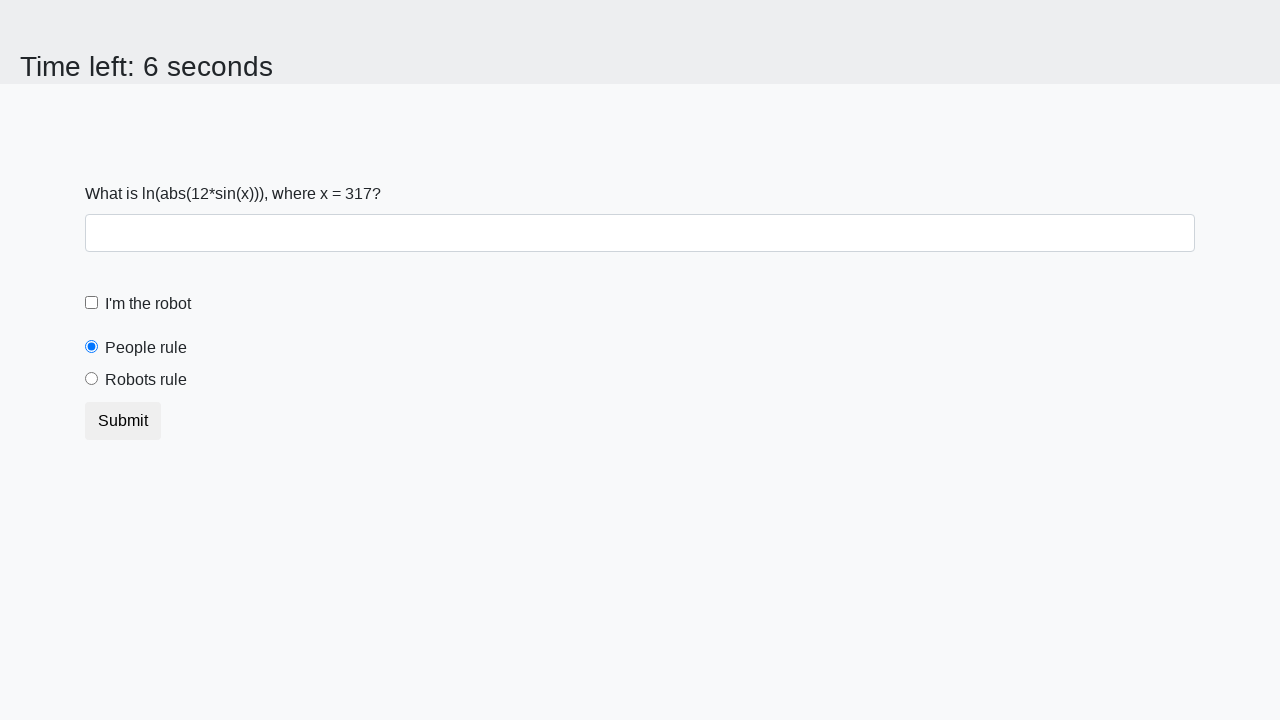

Filled answer field with calculated value: 1.2686581008699331 on #answer
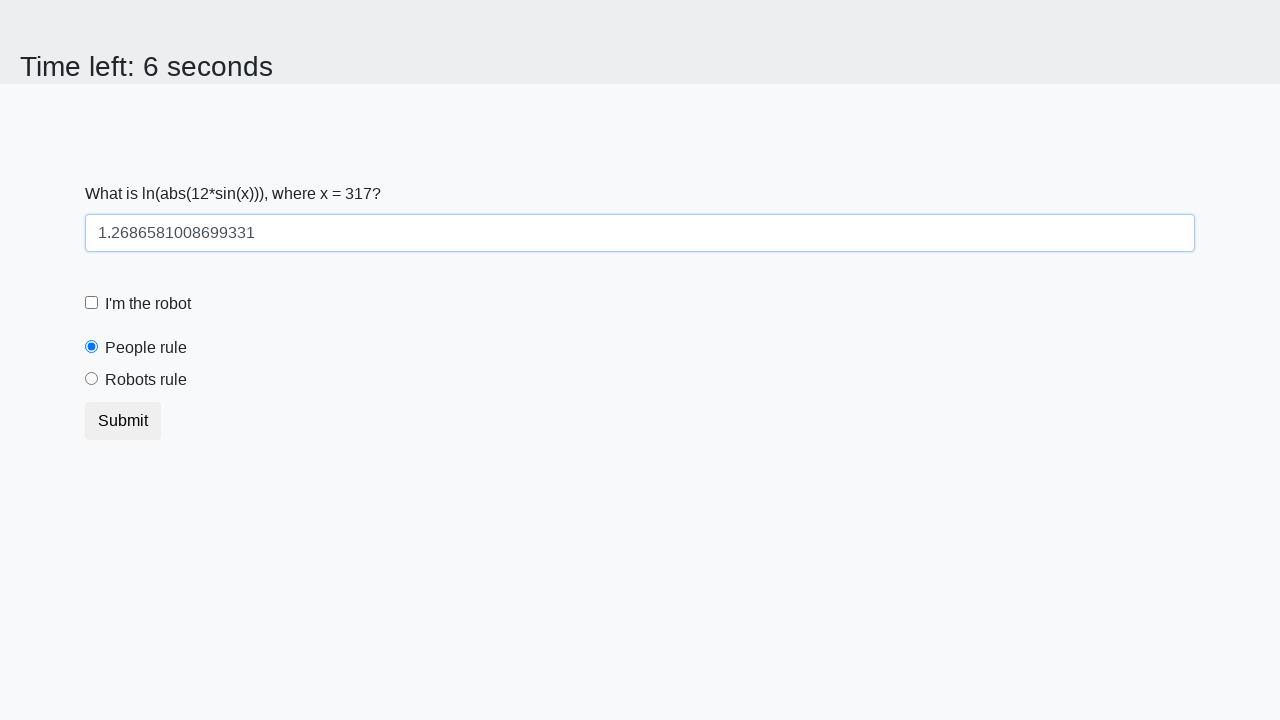

Clicked the robot checkbox at (92, 303) on #robotCheckbox
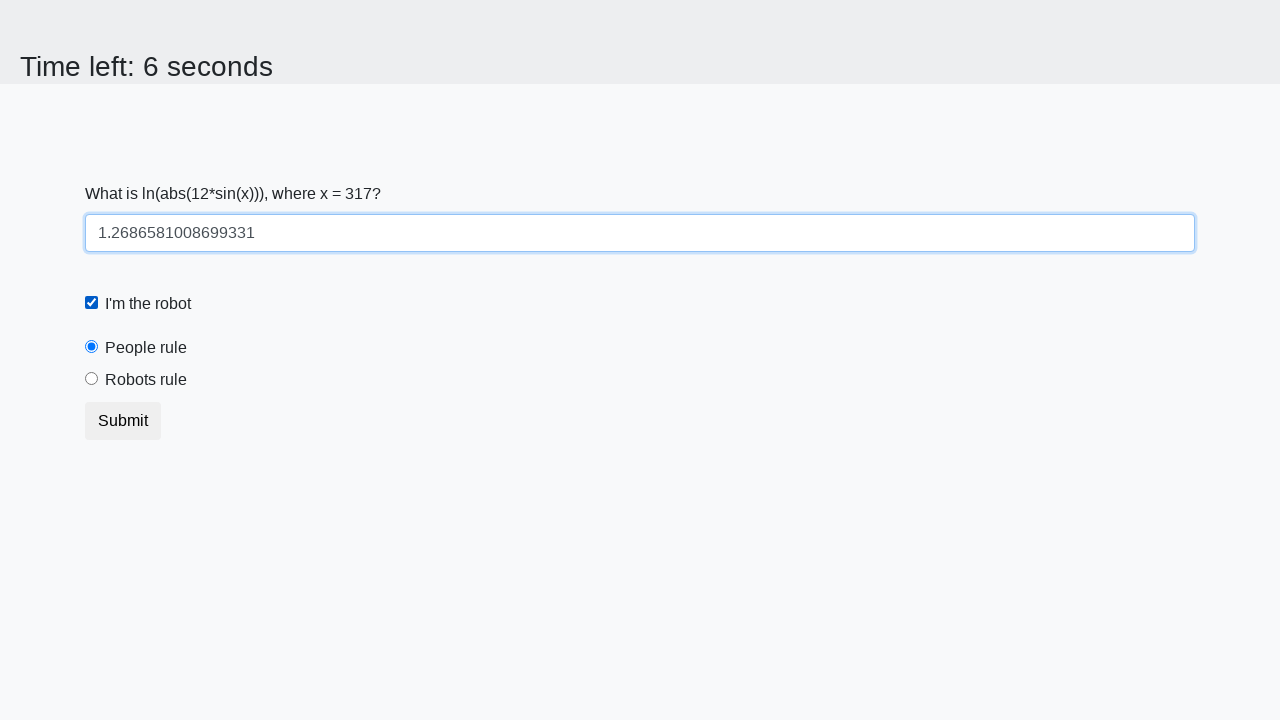

Selected the robots rule radio button at (92, 379) on #robotsRule
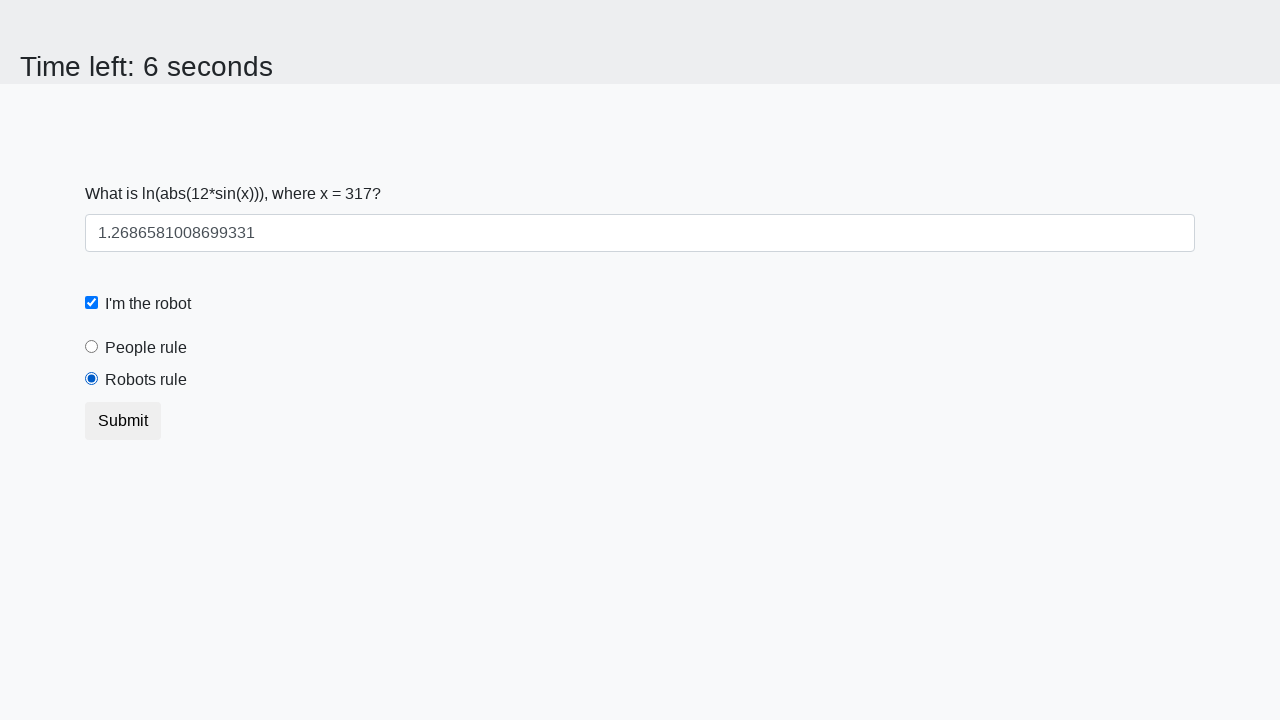

Clicked submit button to submit the form at (123, 421) on button.btn
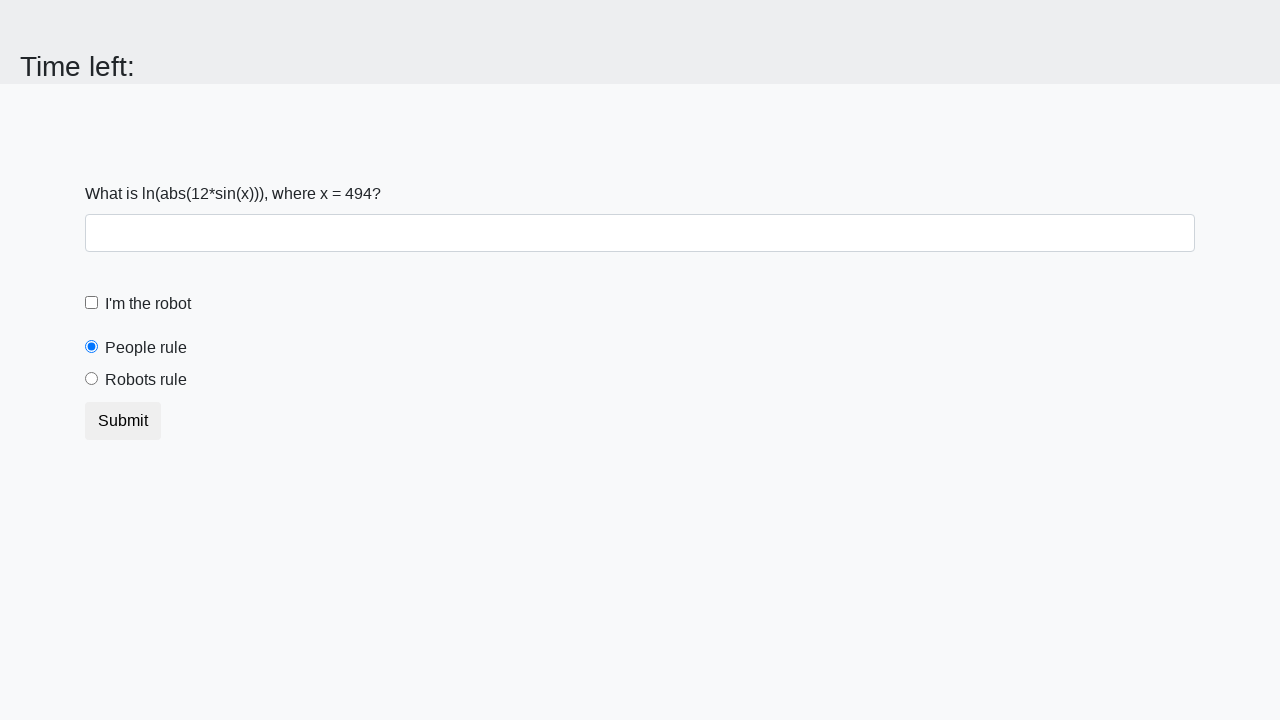

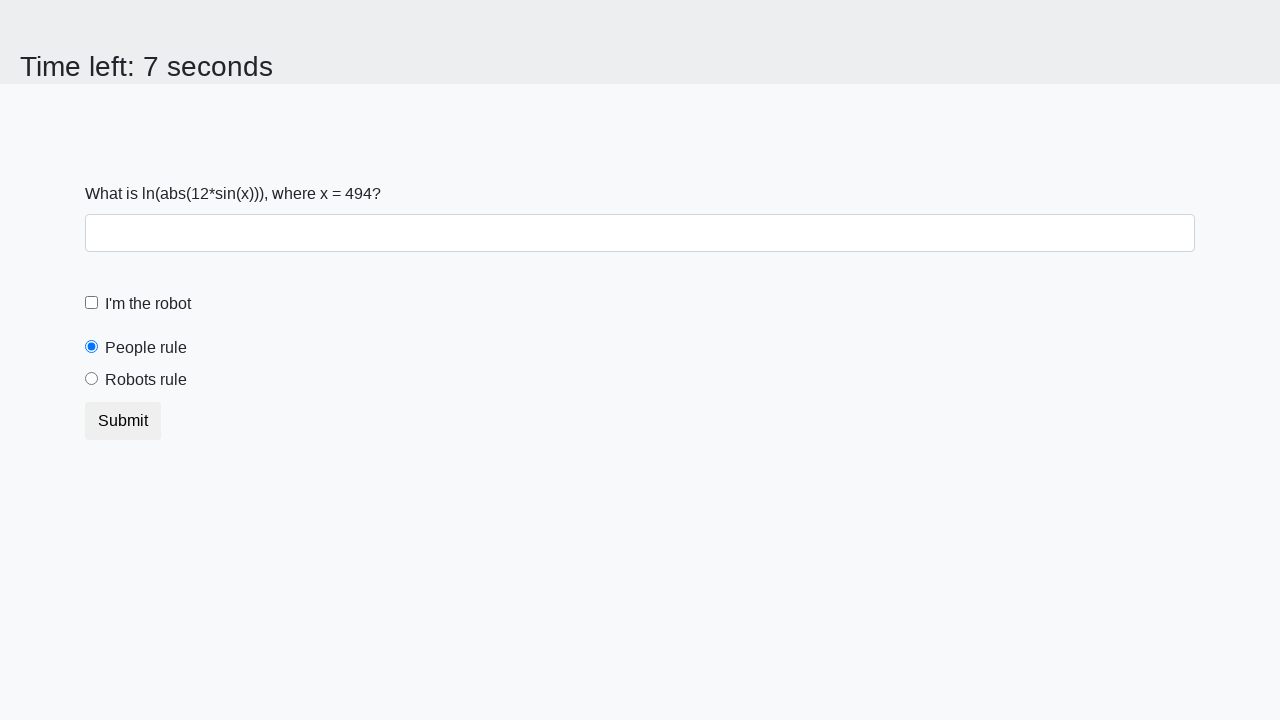